Verifies the content and order of business cards on the main page.

Starting URL: https://skillfactory.ru/

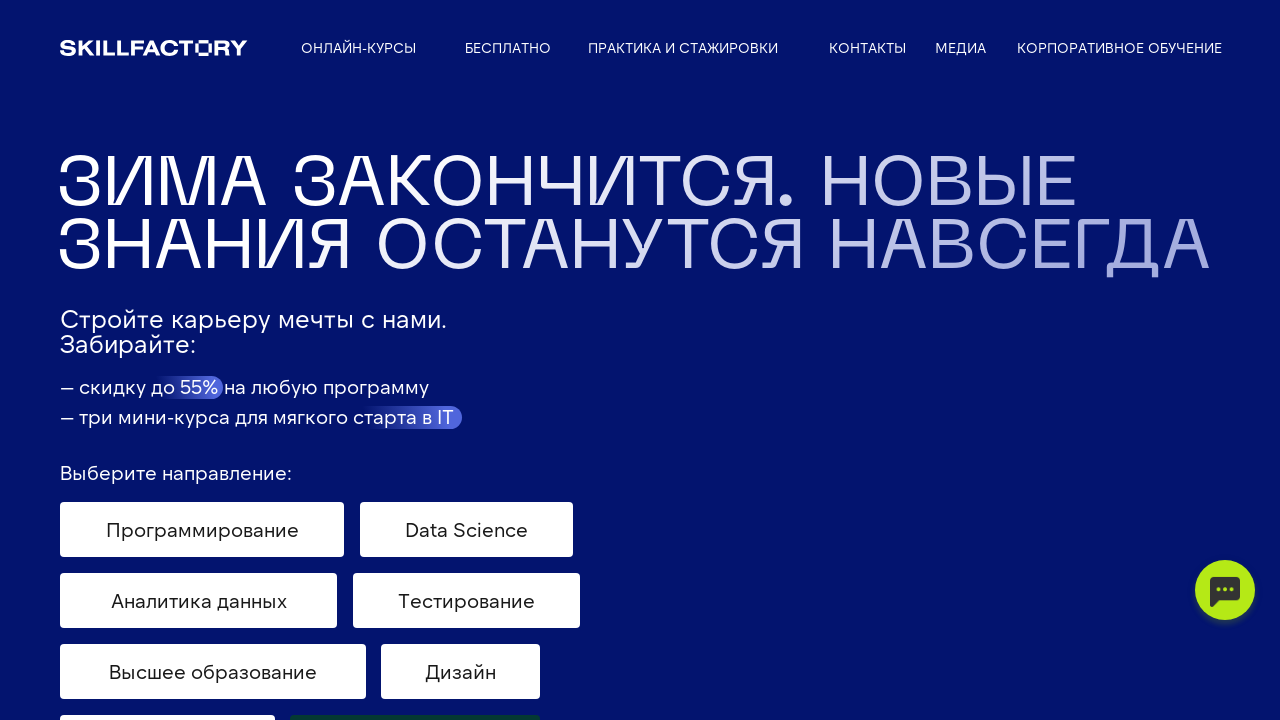

Waited for business cards to load
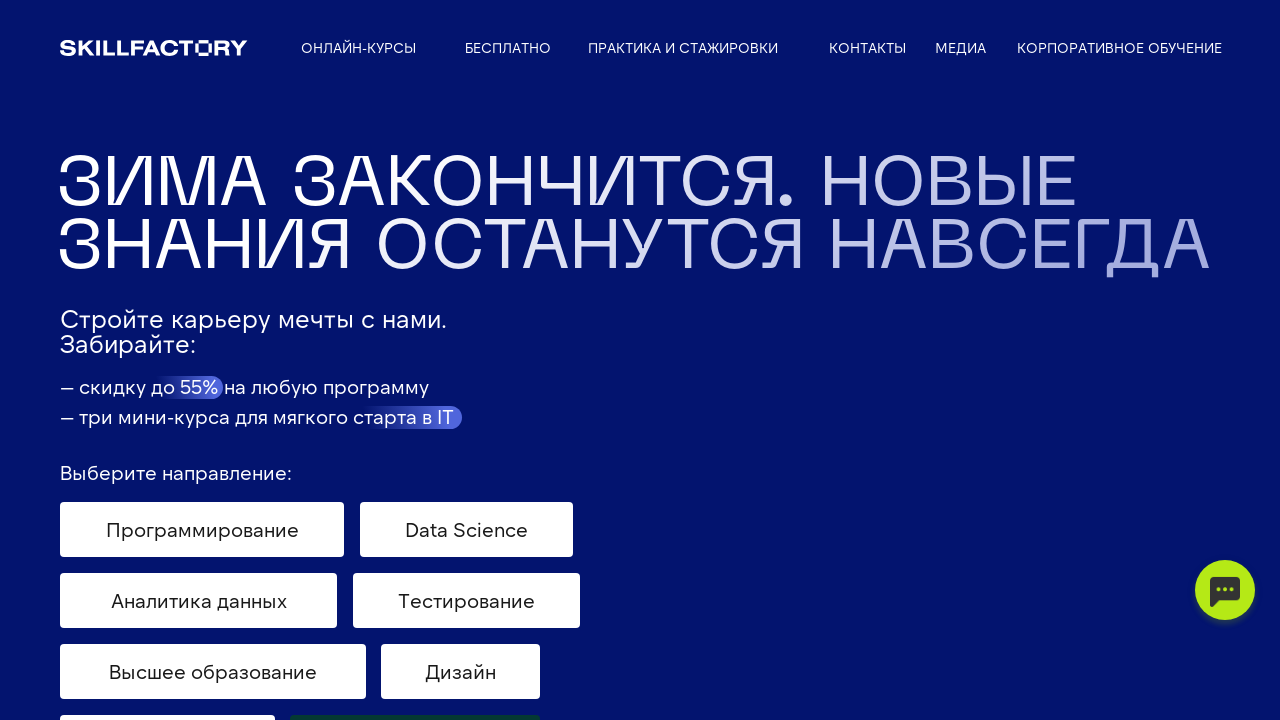

Located all business cards on the page
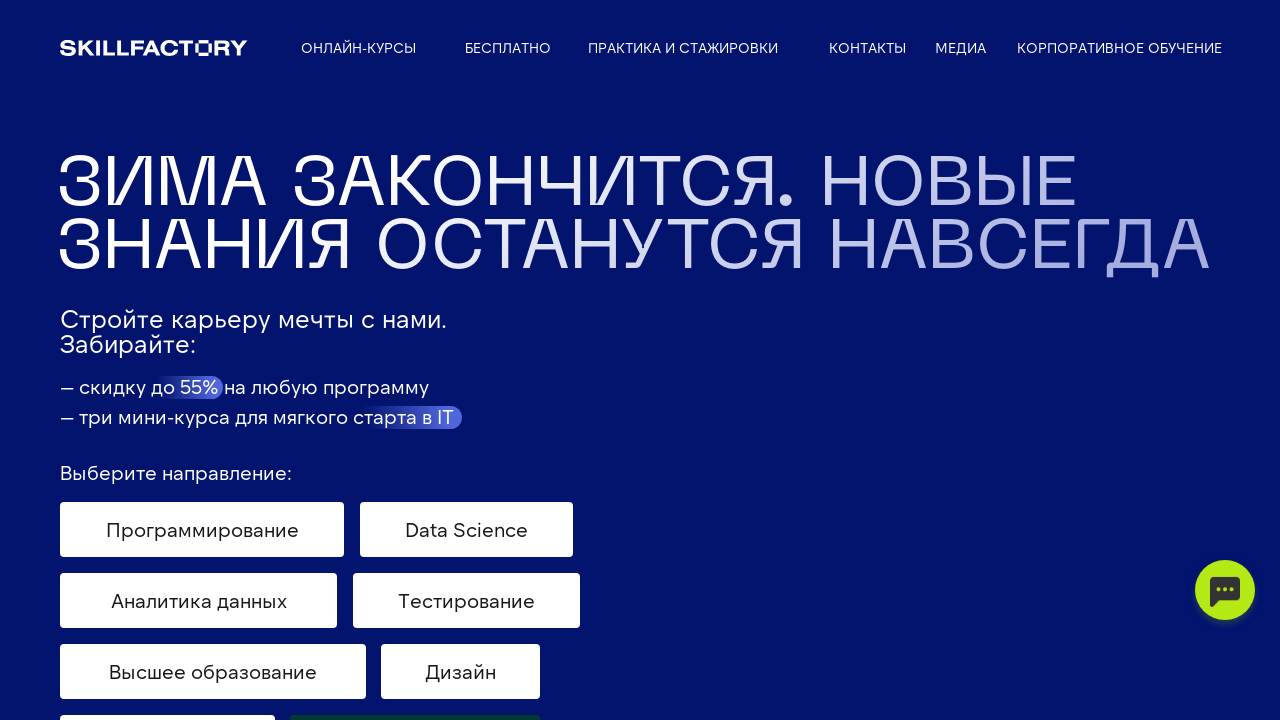

Verified first card contains 'Проект'
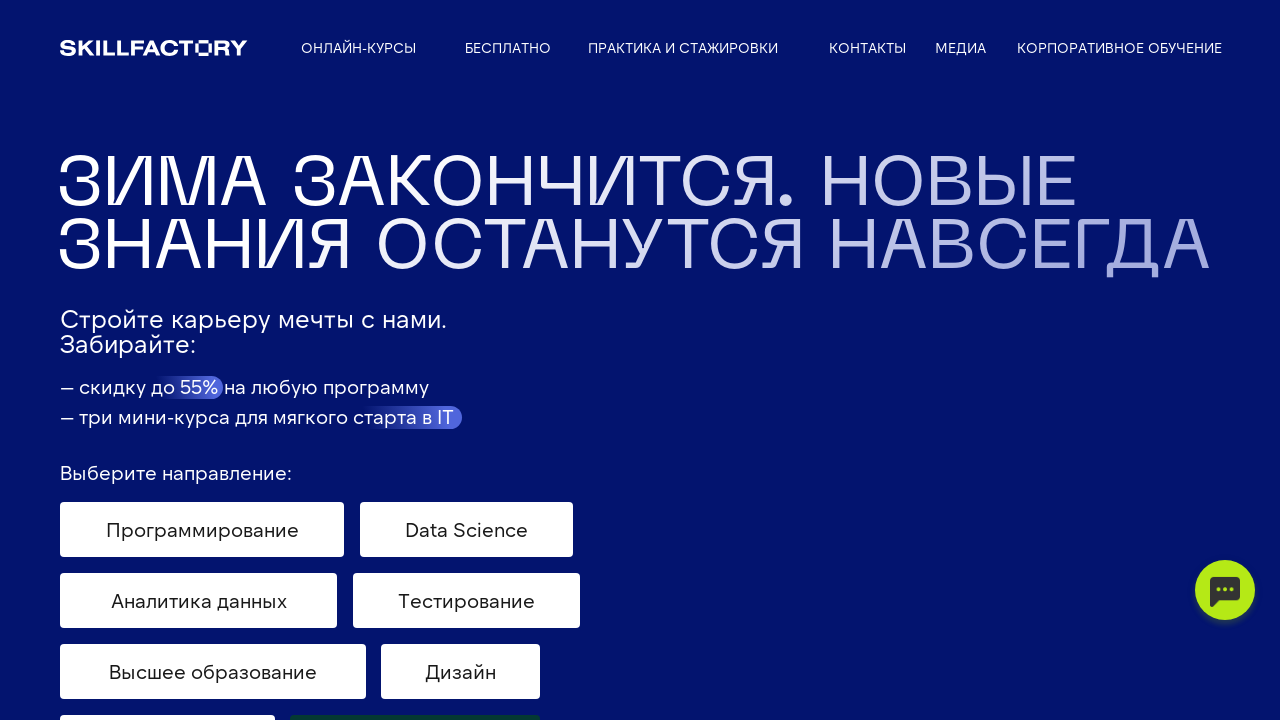

Verified second card contains 'Хакатон'
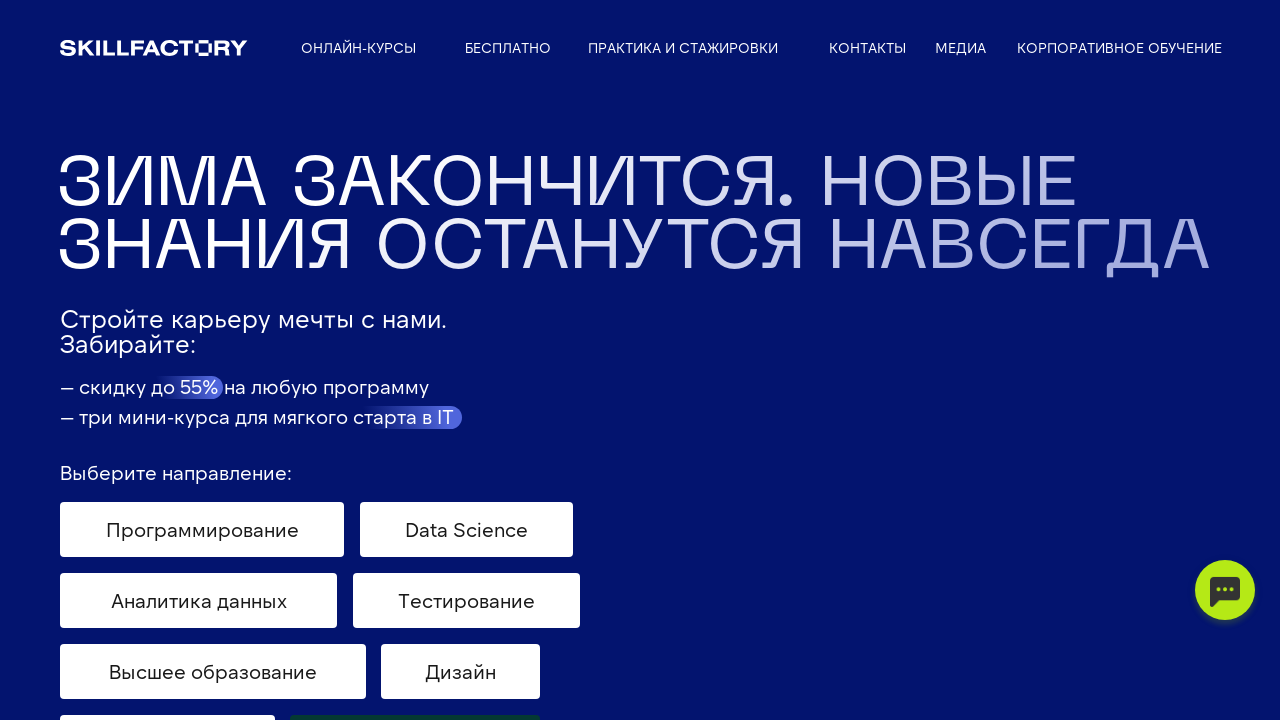

Verified third card contains 'Стажировка'
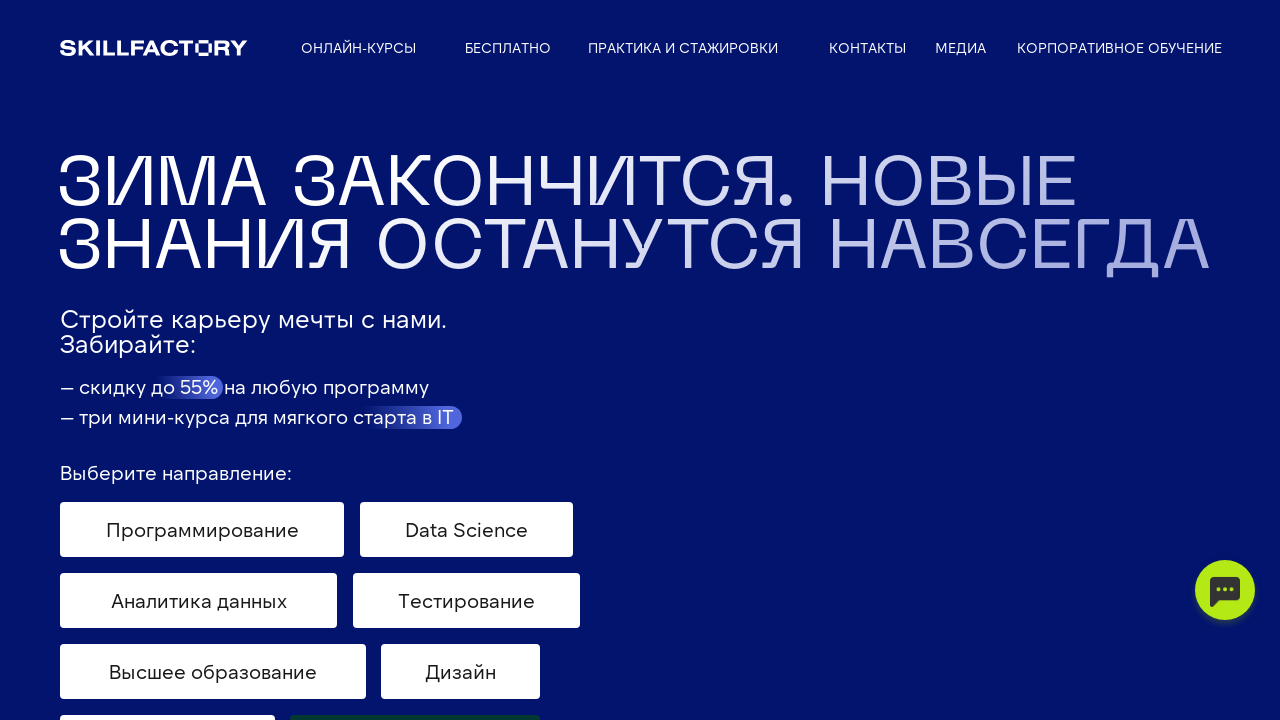

Verified fourth card contains 'Проект'
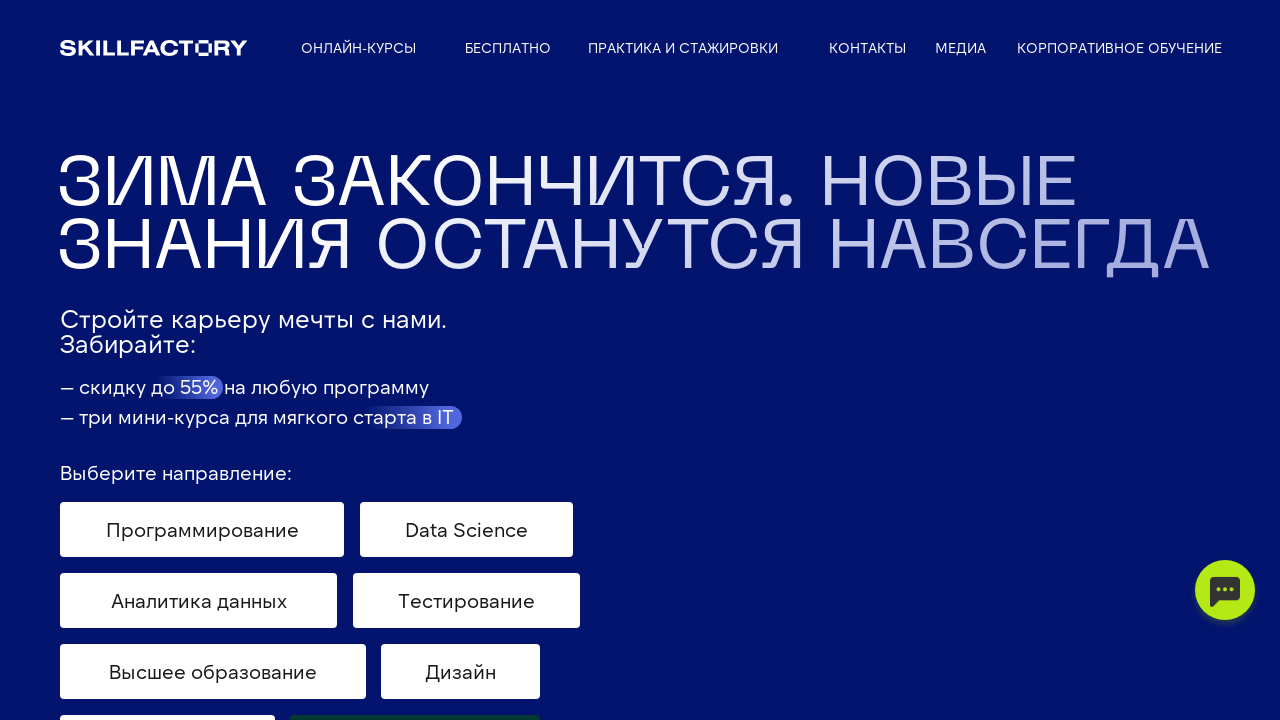

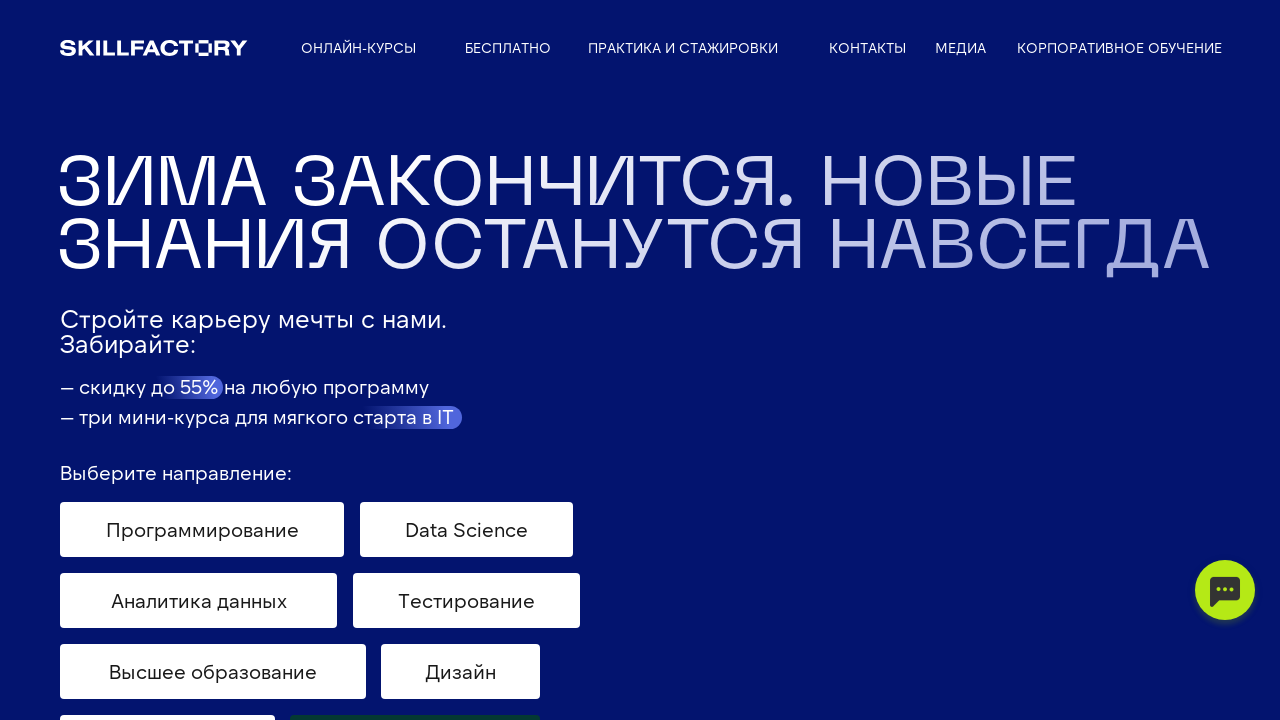